Tests signup form validation by attempting to submit with an invalid email format

Starting URL: https://selenium-blog.herokuapp.com/signup

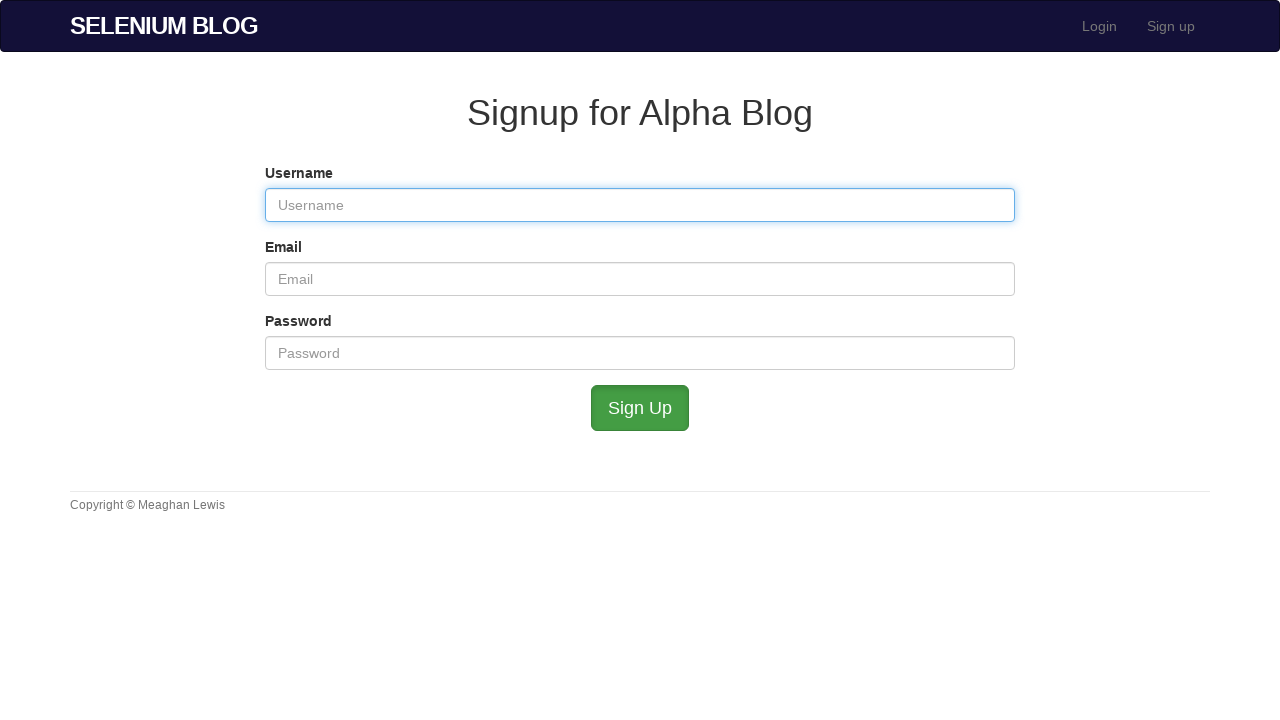

Filled username field with 'testuser789' on #user_username
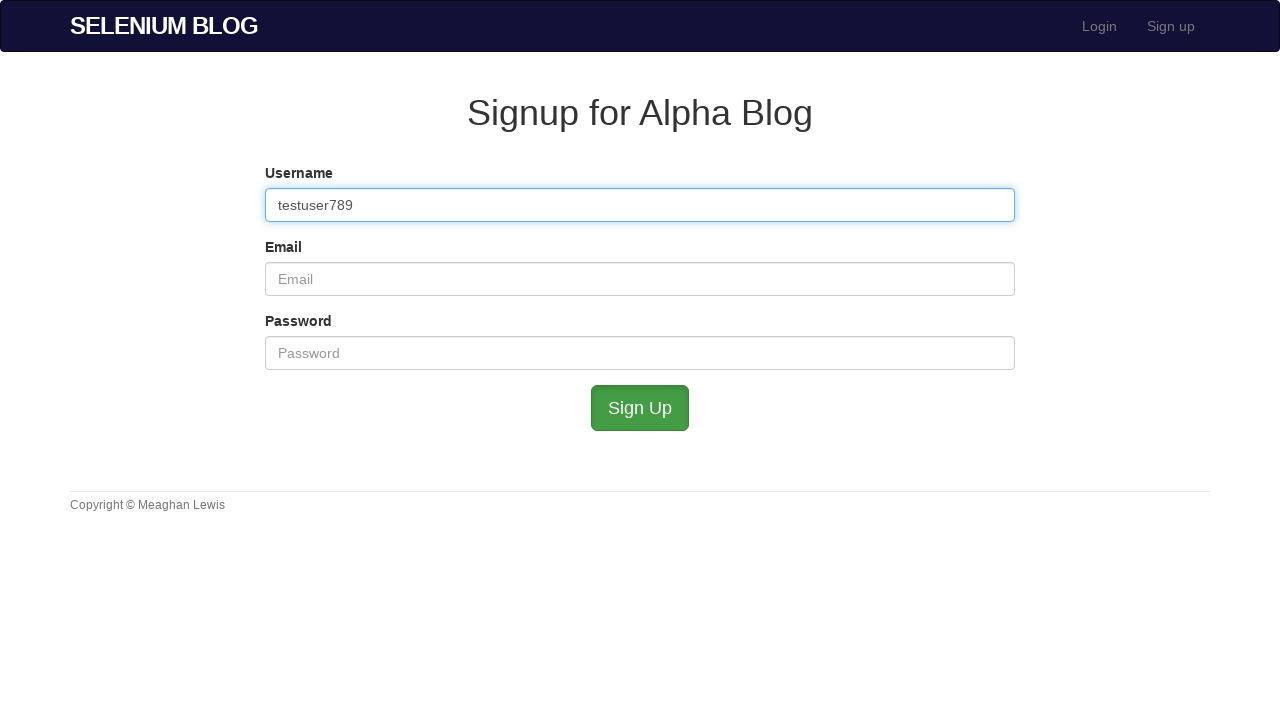

Filled email field with invalid format 'invalid@format' on #user_email
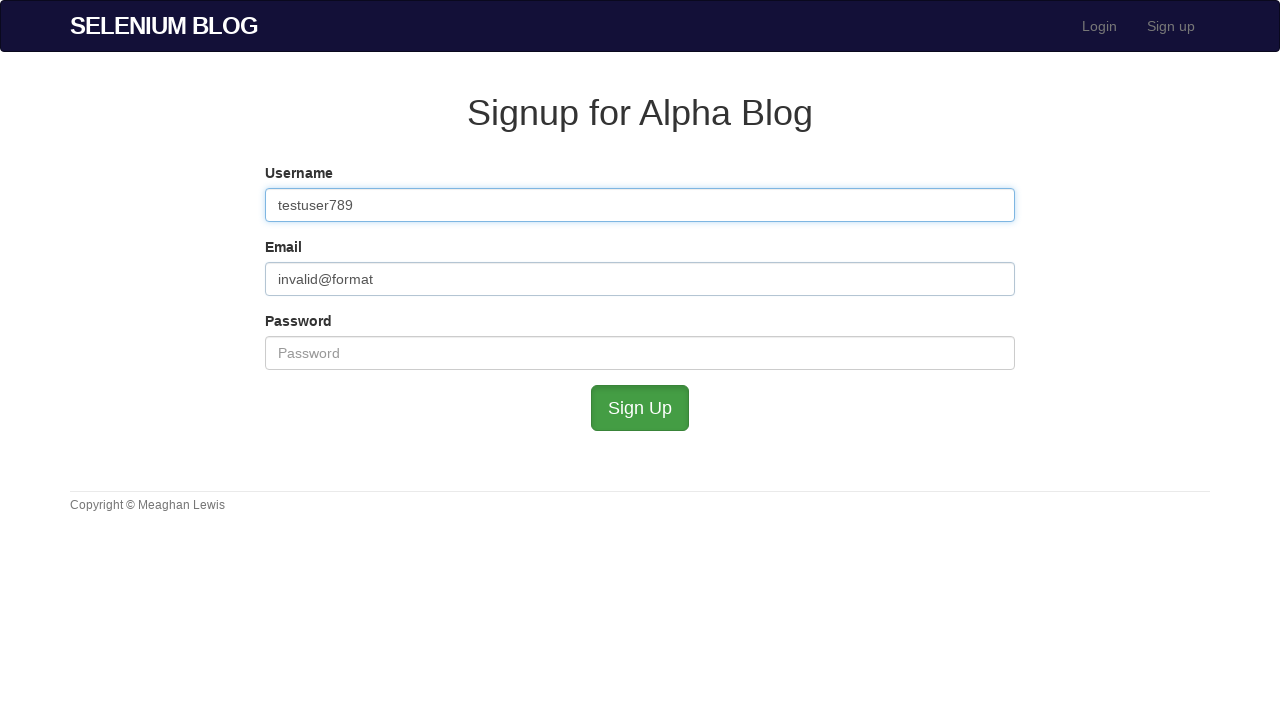

Filled password field with 'testpass123' on #user_password
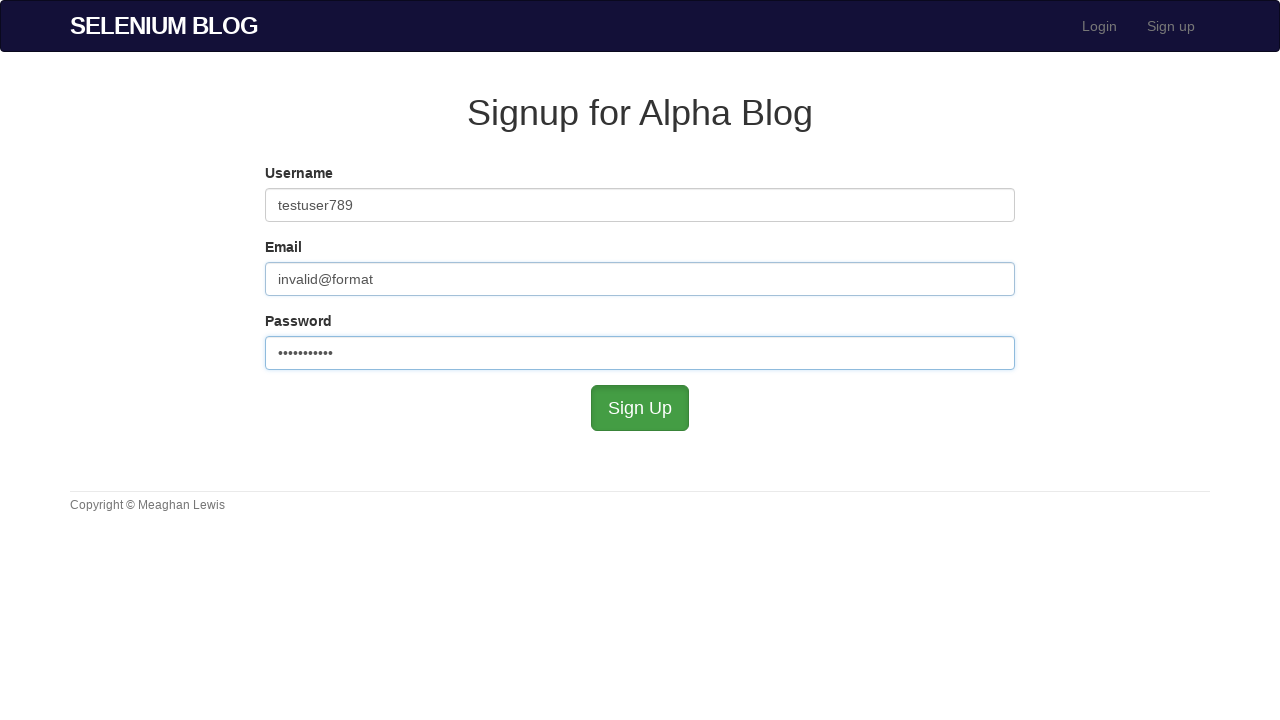

Clicked signup button to submit form with invalid email at (640, 408) on #submit
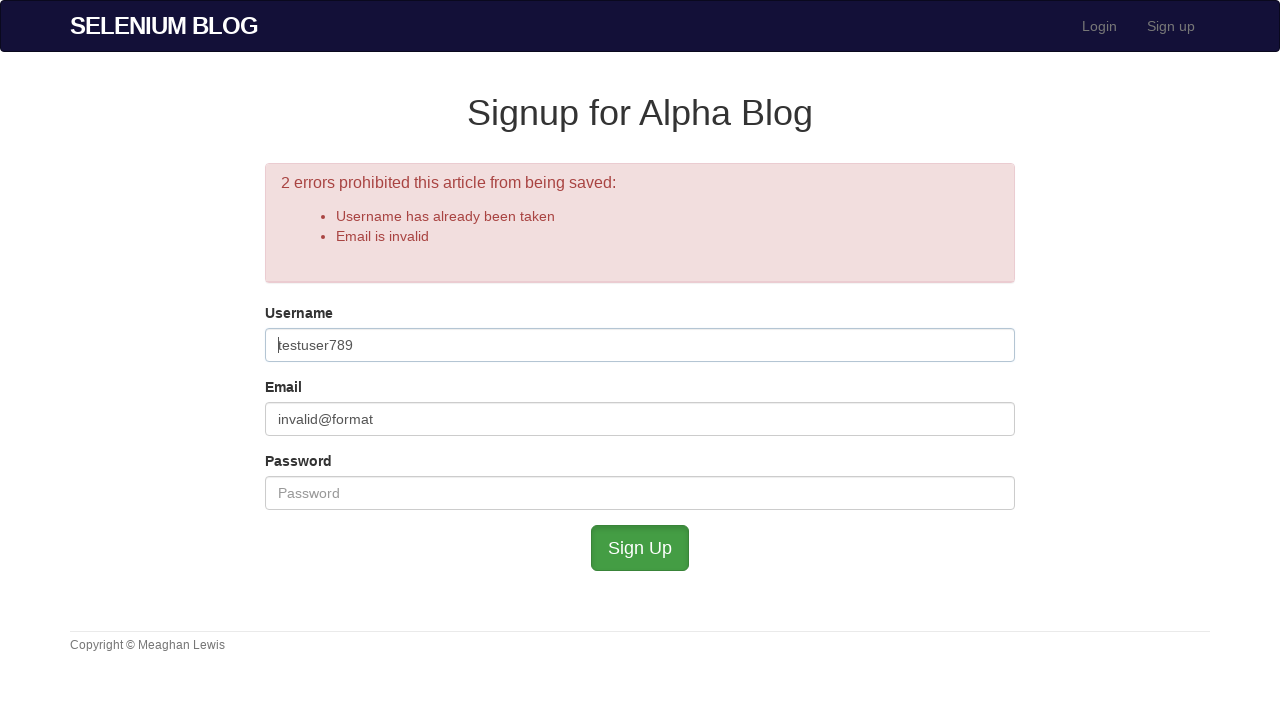

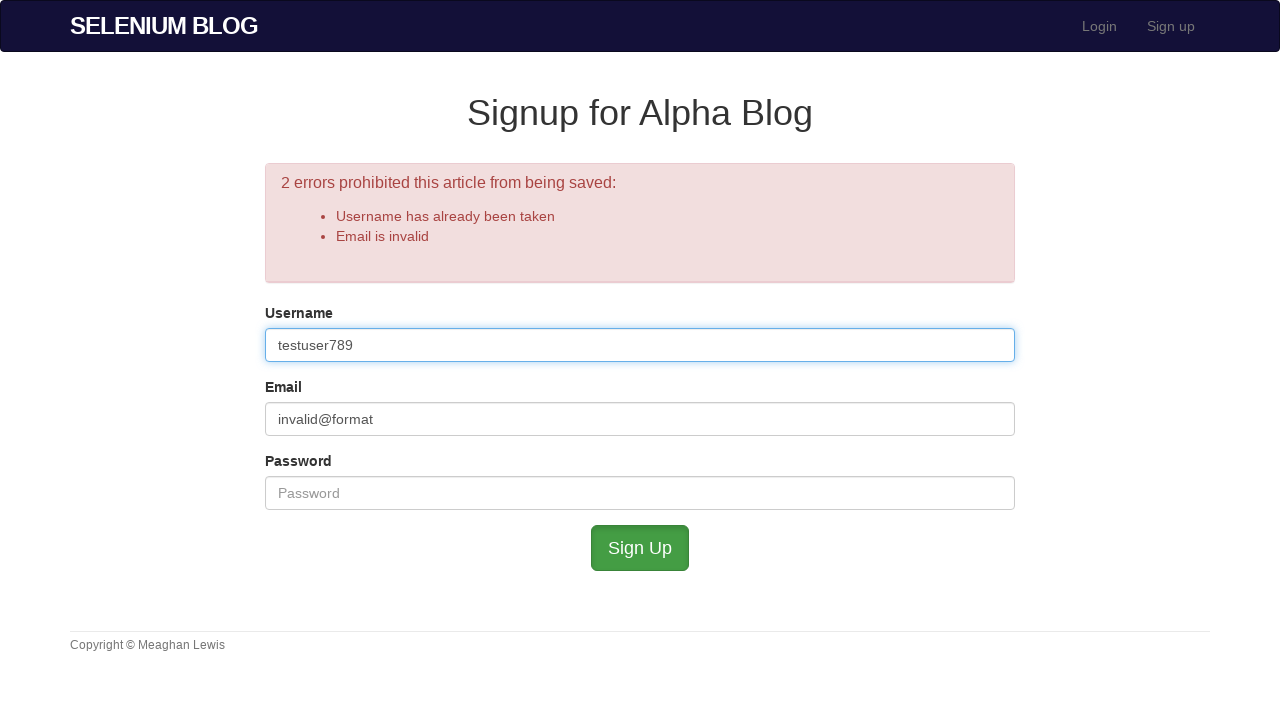